Tests button click functionality and verifies button text changes

Starting URL: https://seleniumbase.io/demo_page

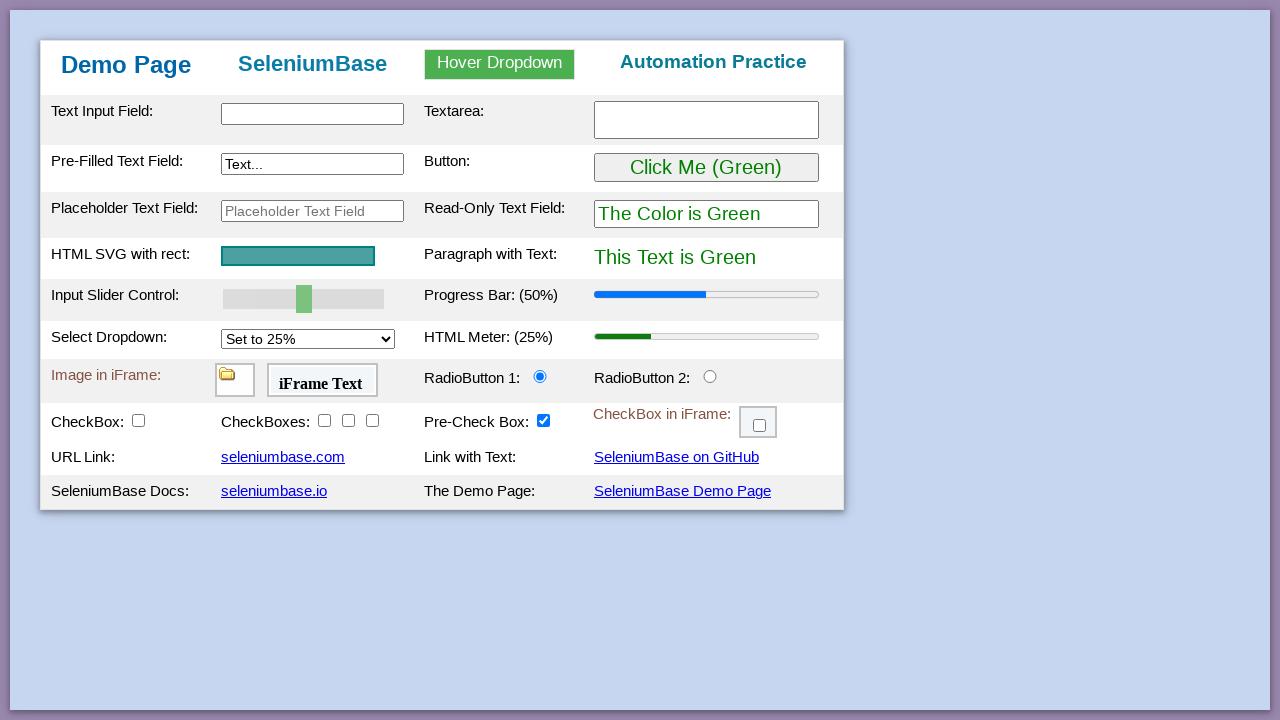

Located button with id 'myButton'
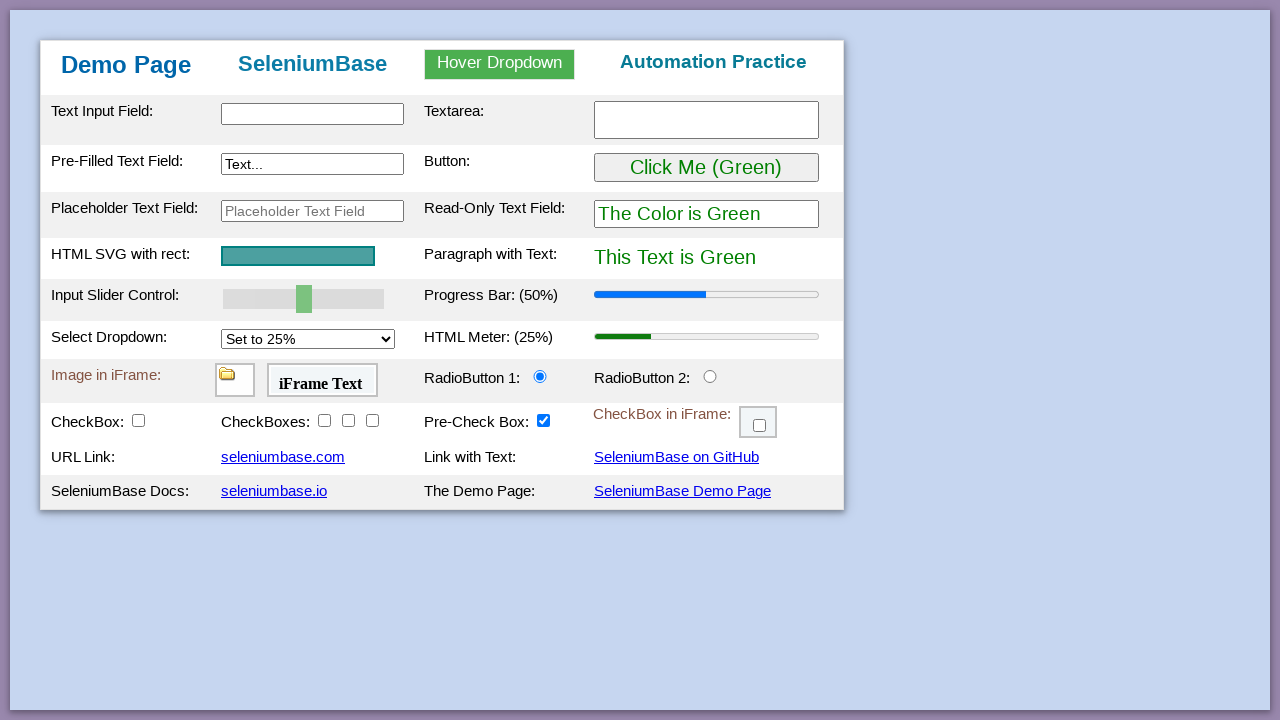

Clicked the button at (706, 168) on xpath=//*[@id="myButton"]
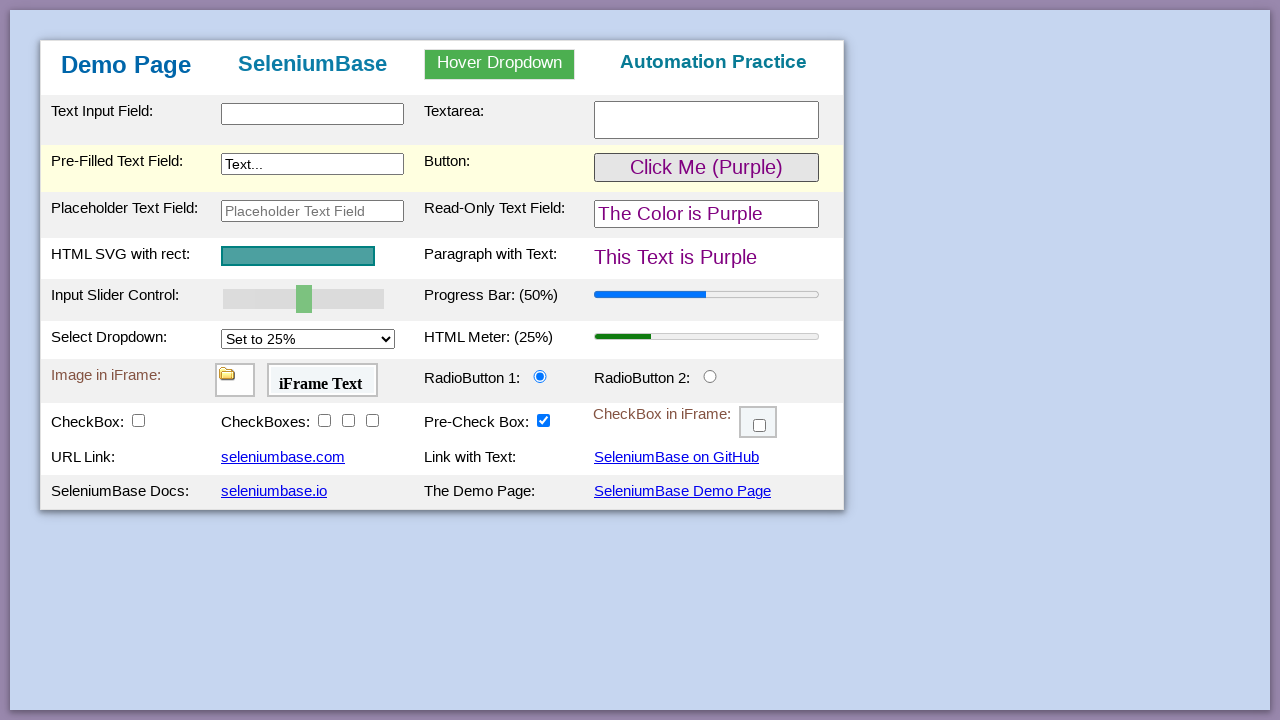

Verified button text changed to 'Click Me (Purple)'
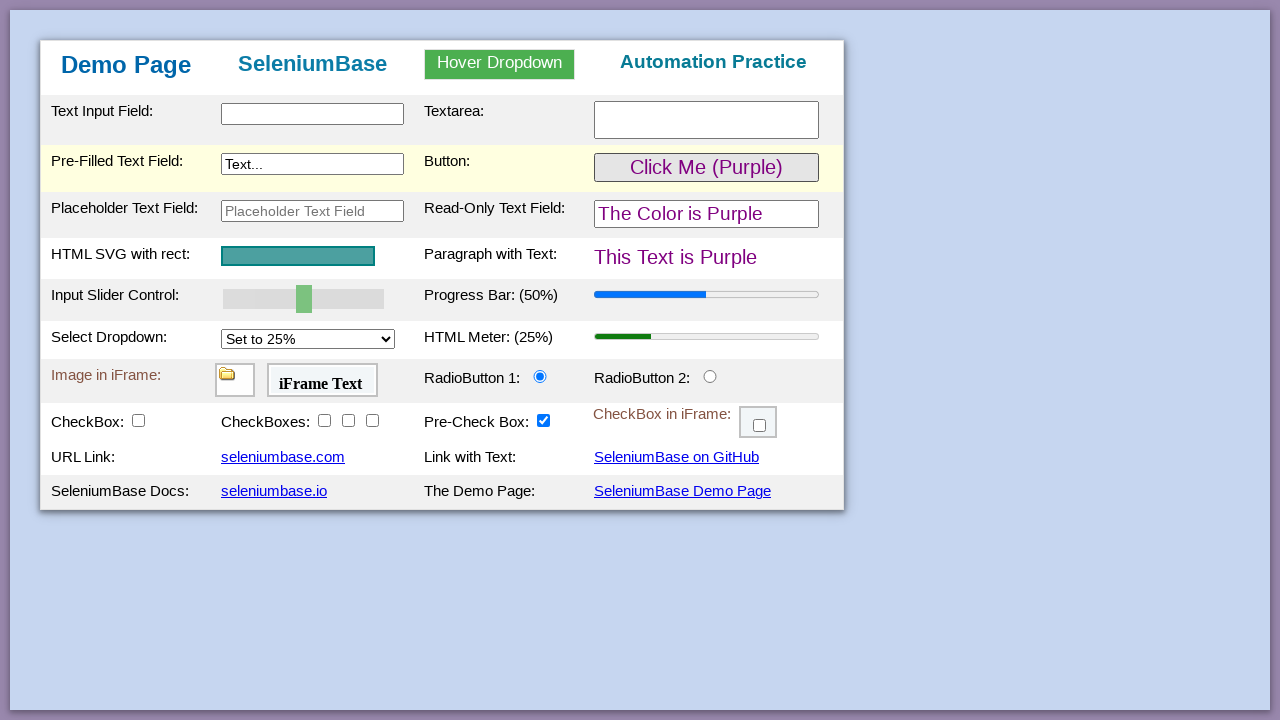

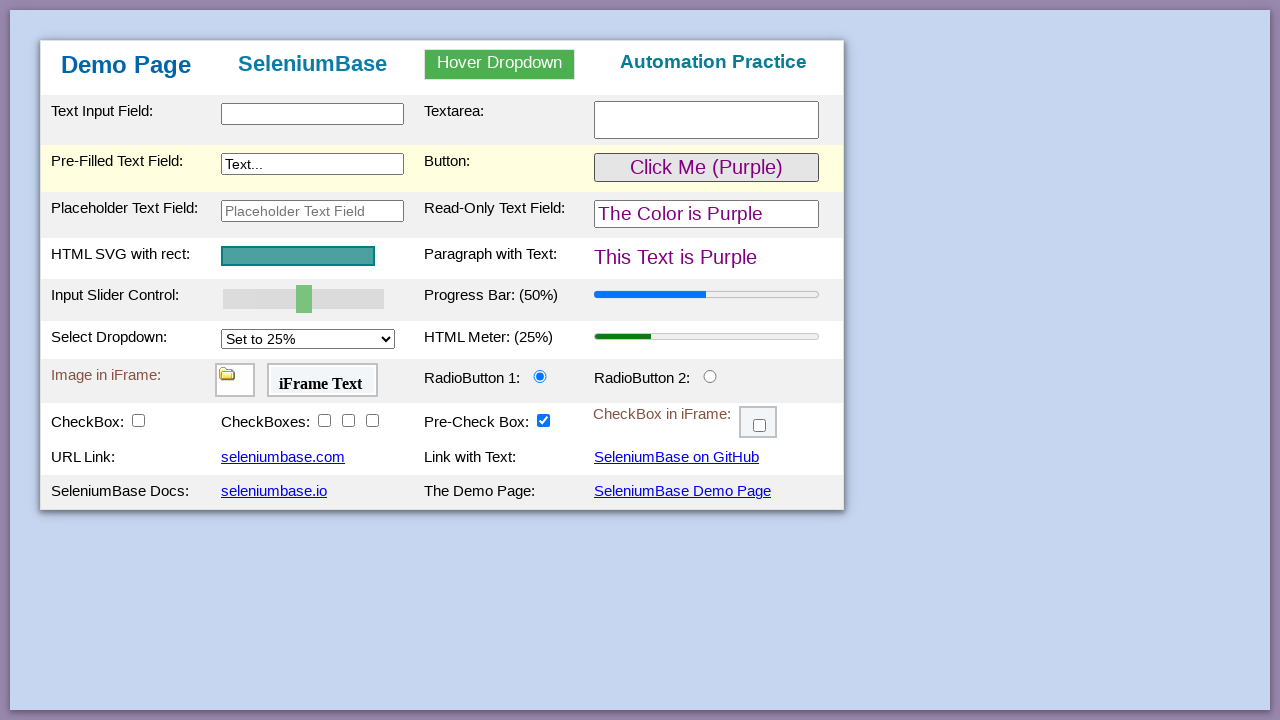